Tests that an error message is displayed when submitting the login form with empty credentials

Starting URL: https://the-internet.herokuapp.com/

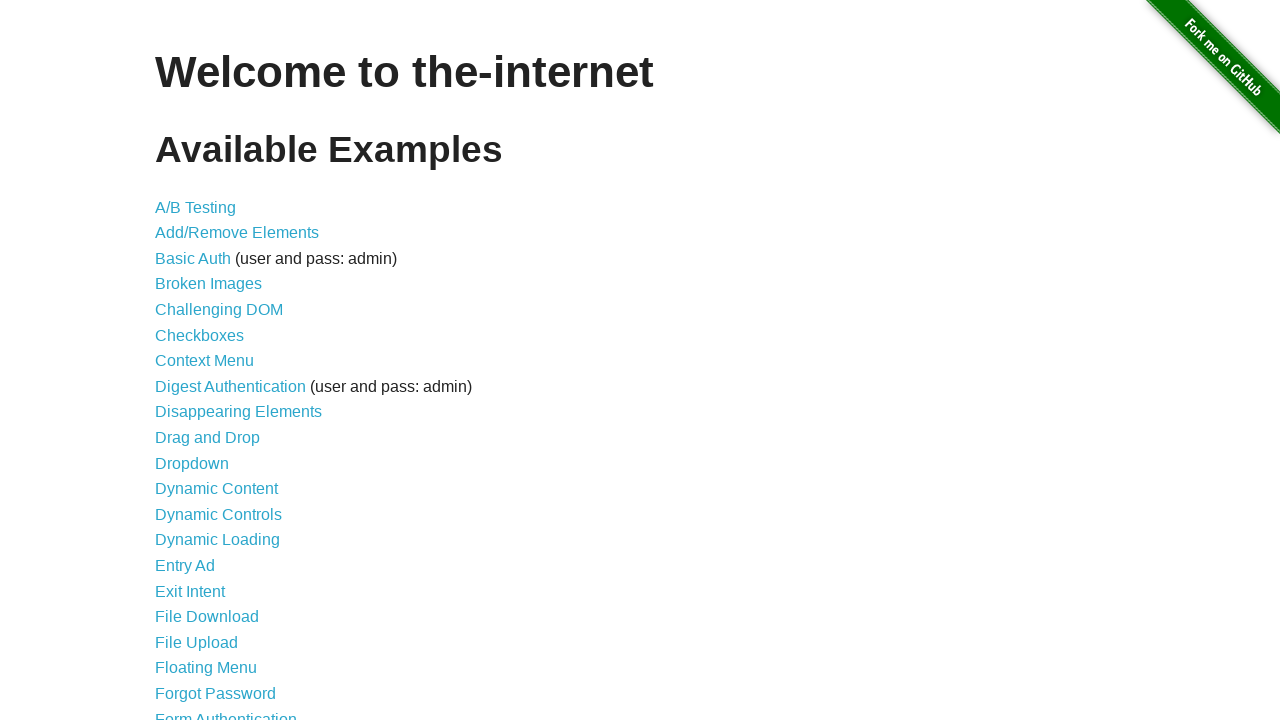

Clicked on Form Authentication link at (226, 712) on text=Form Authentication
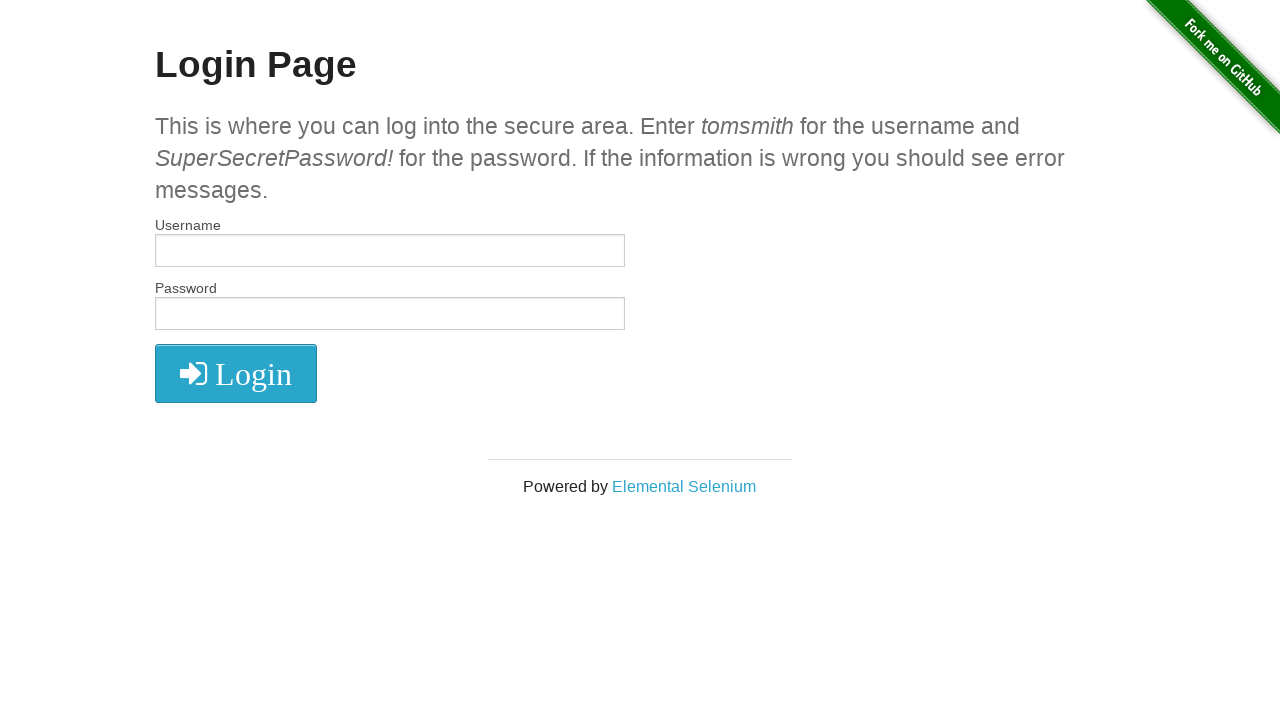

Clicked login button without entering credentials at (236, 373) on button[type='submit']
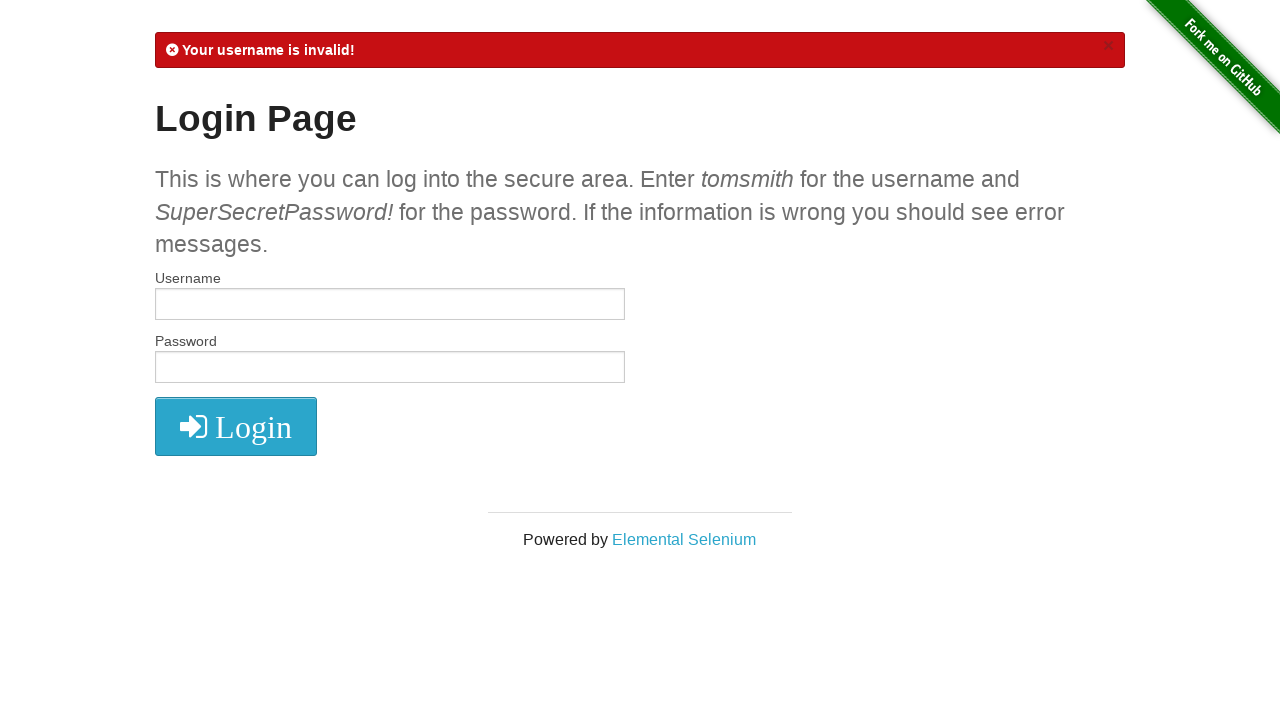

Error message appeared on page
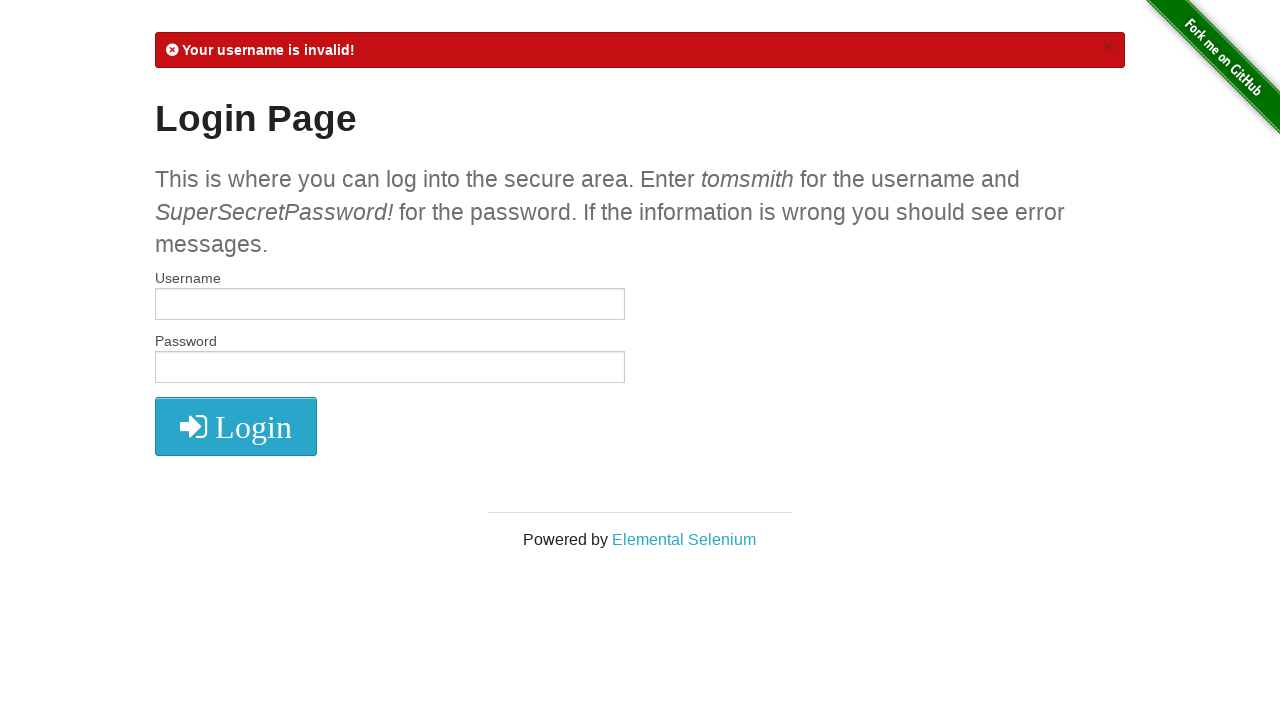

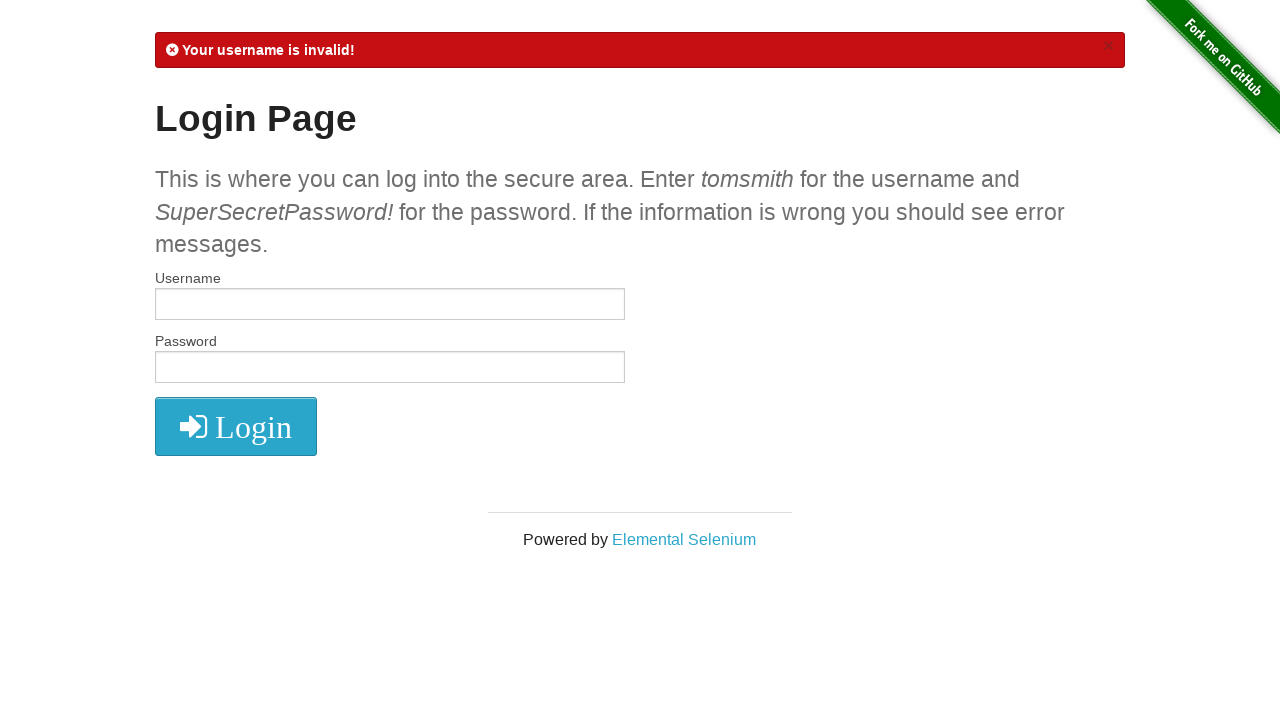